Tests jQuery UI datepicker functionality by opening the datepicker, navigating to a specific month (May), and selecting a specific date (23rd)

Starting URL: https://jqueryui.com/datepicker/

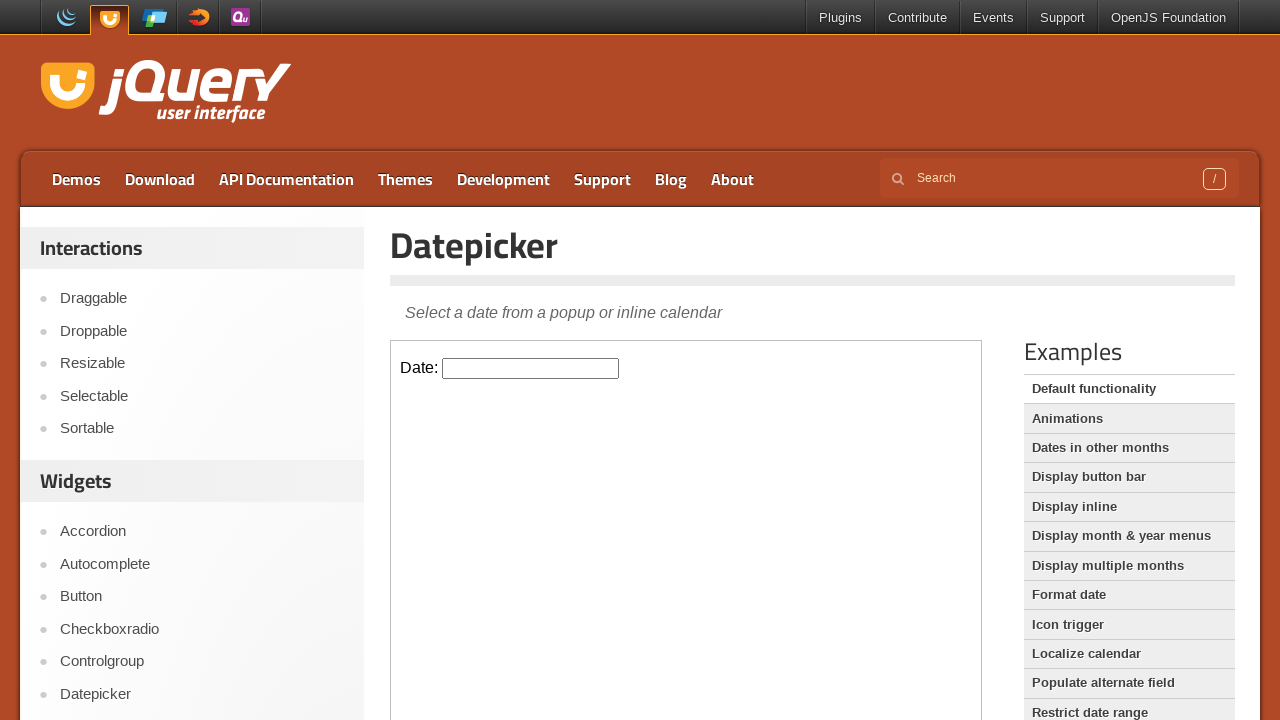

Located iframe containing datepicker demo
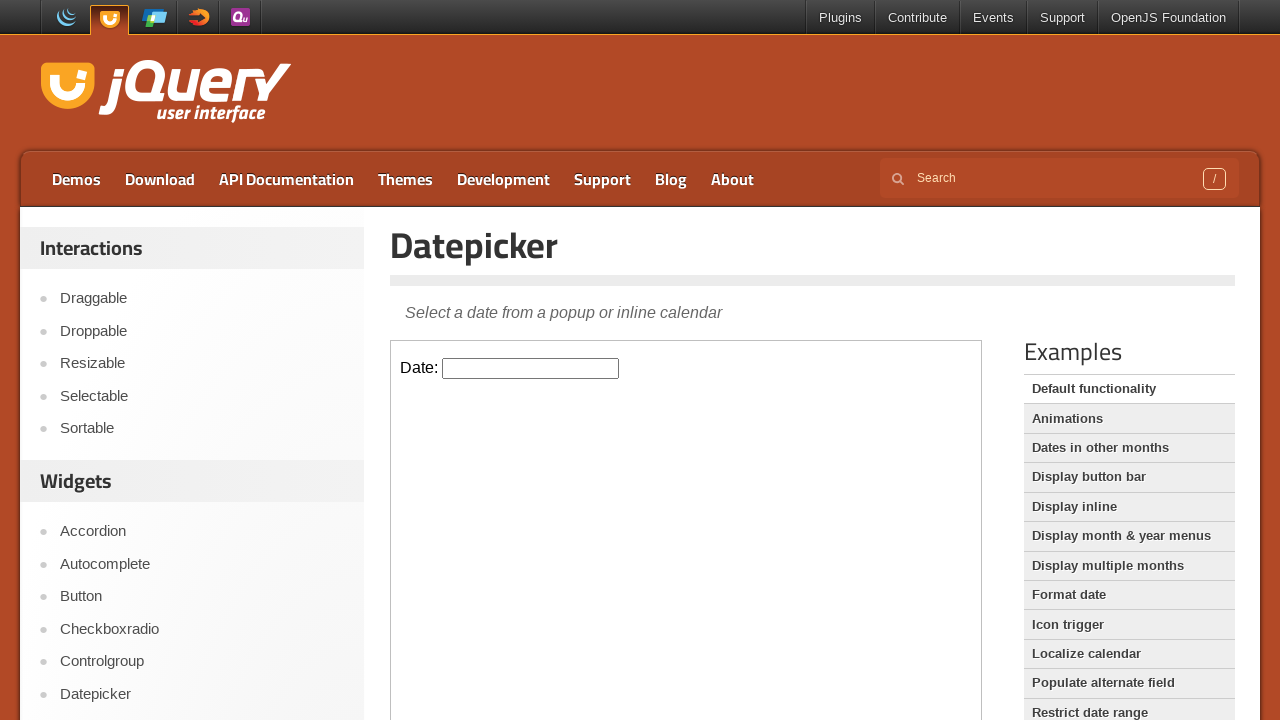

Clicked datepicker input field to open calendar at (531, 368) on iframe.demo-frame >> internal:control=enter-frame >> .hasDatepicker
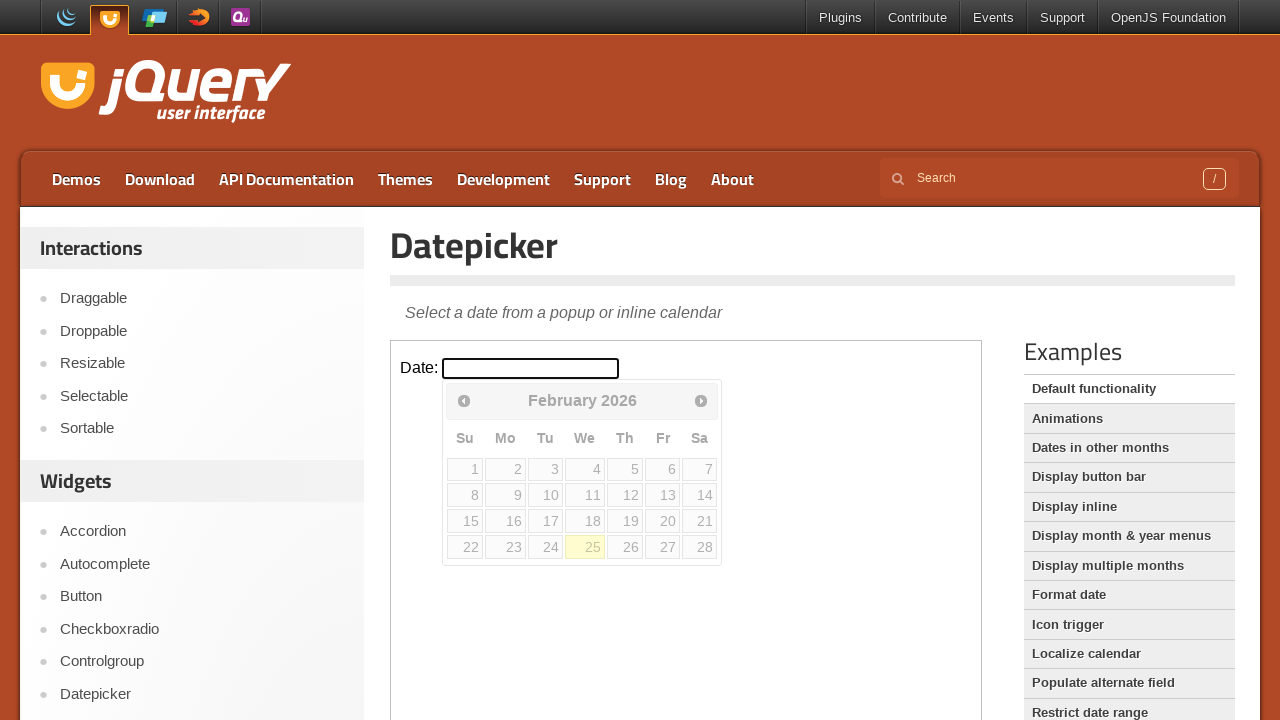

Clicked Next button to navigate to next month at (701, 400) on iframe.demo-frame >> internal:control=enter-frame >> a[title='Next']
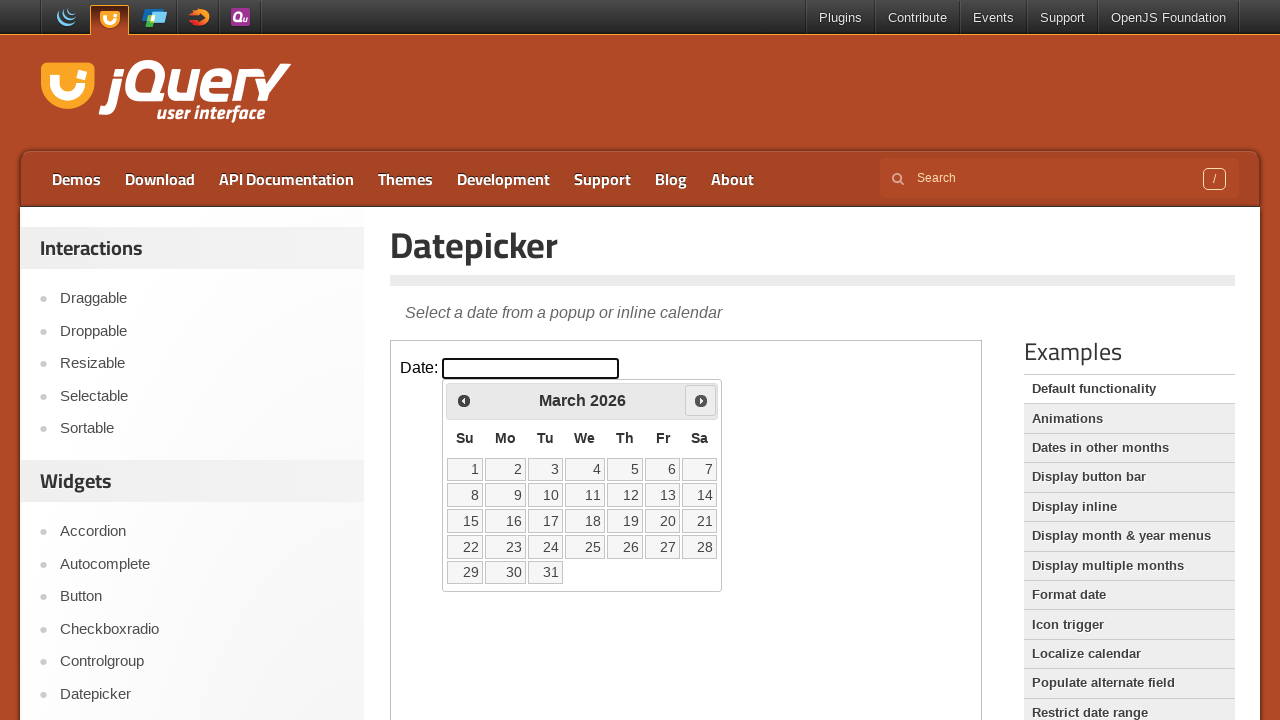

Clicked Next button to navigate to next month at (701, 400) on iframe.demo-frame >> internal:control=enter-frame >> a[title='Next']
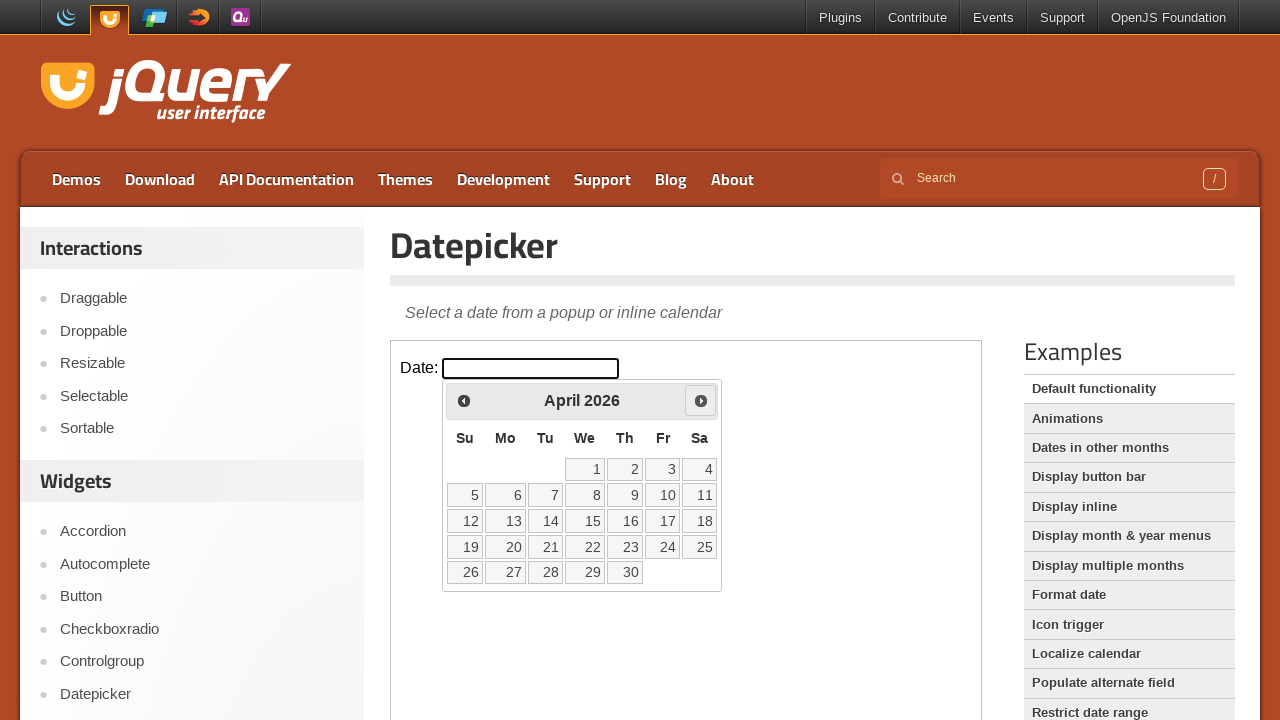

Clicked Next button to navigate to next month at (701, 400) on iframe.demo-frame >> internal:control=enter-frame >> a[title='Next']
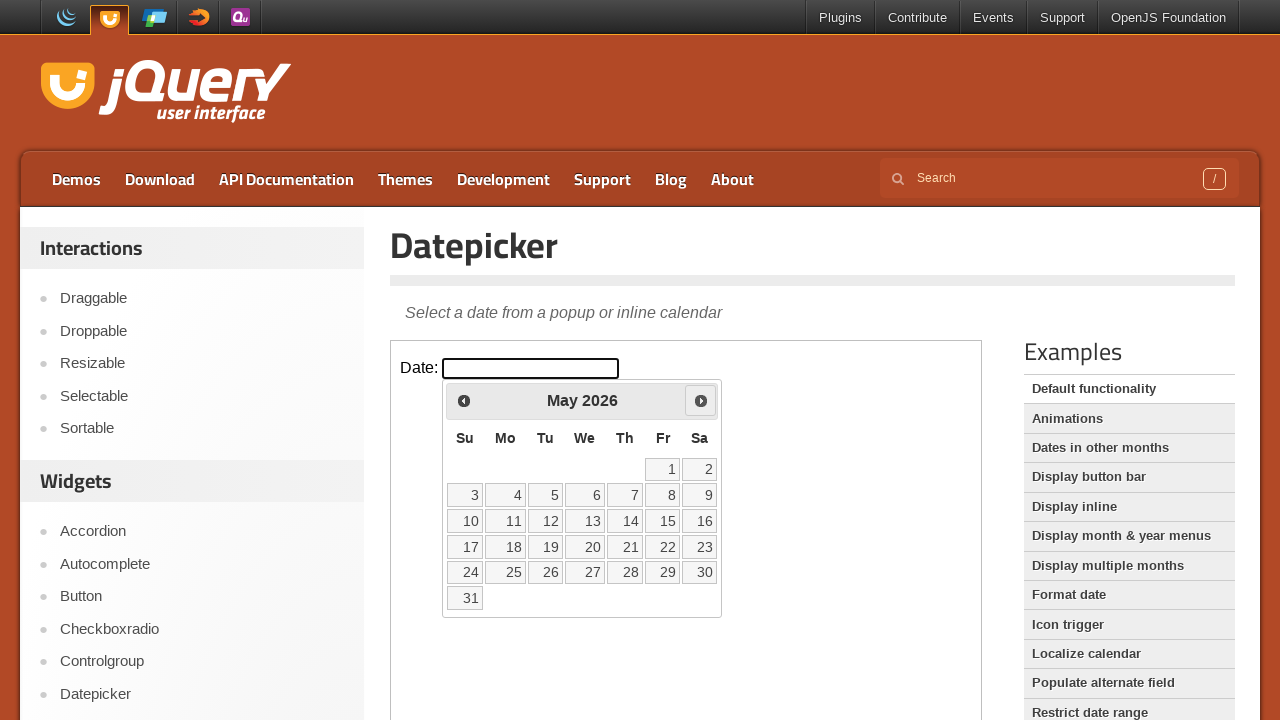

Selected the 23rd day of May at (700, 547) on iframe.demo-frame >> internal:control=enter-frame >> .ui-state-default >> nth=22
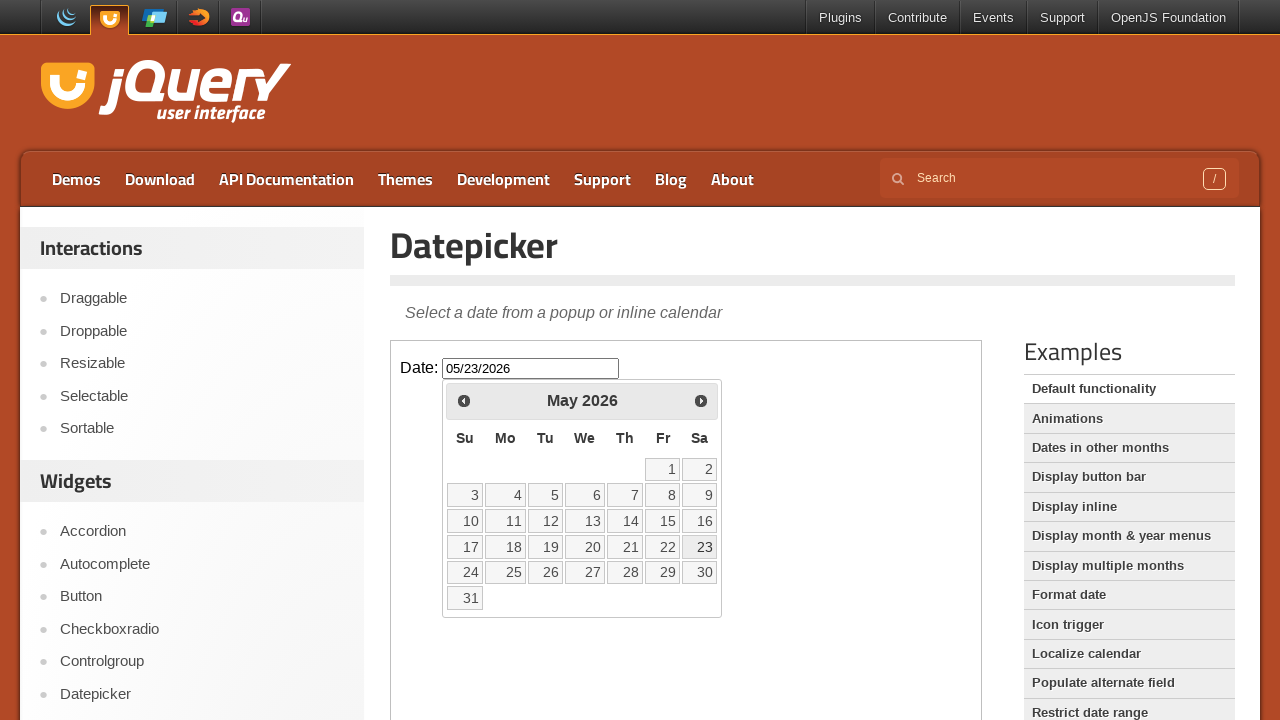

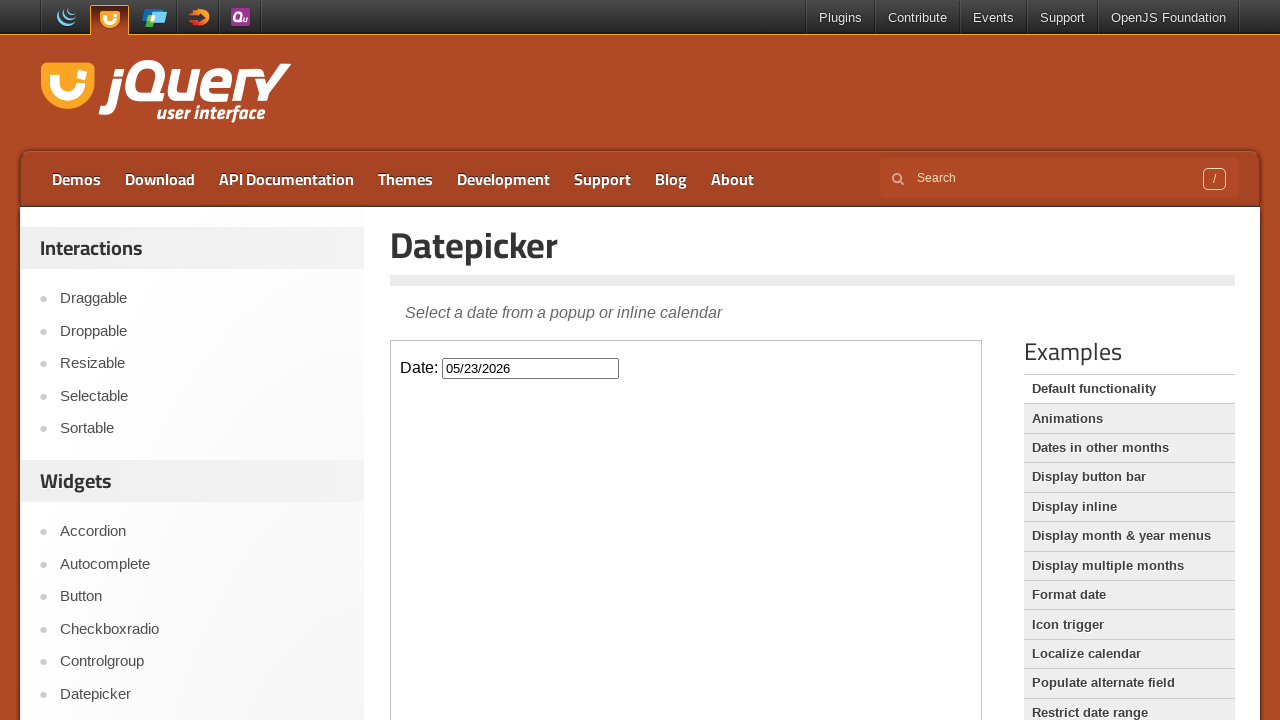